Tests drag and drop functionality by dragging column A to column B on a demo page

Starting URL: http://the-internet.herokuapp.com/drag_and_drop

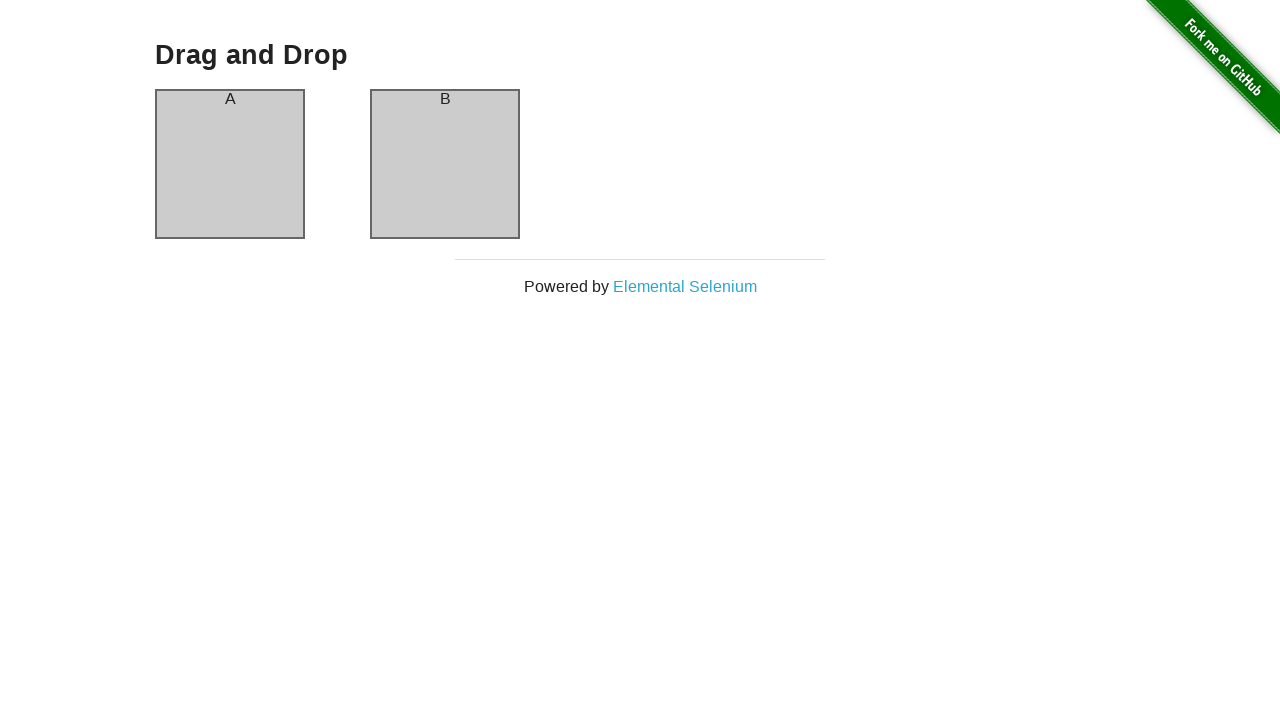

Dragged column A to column B at (445, 164)
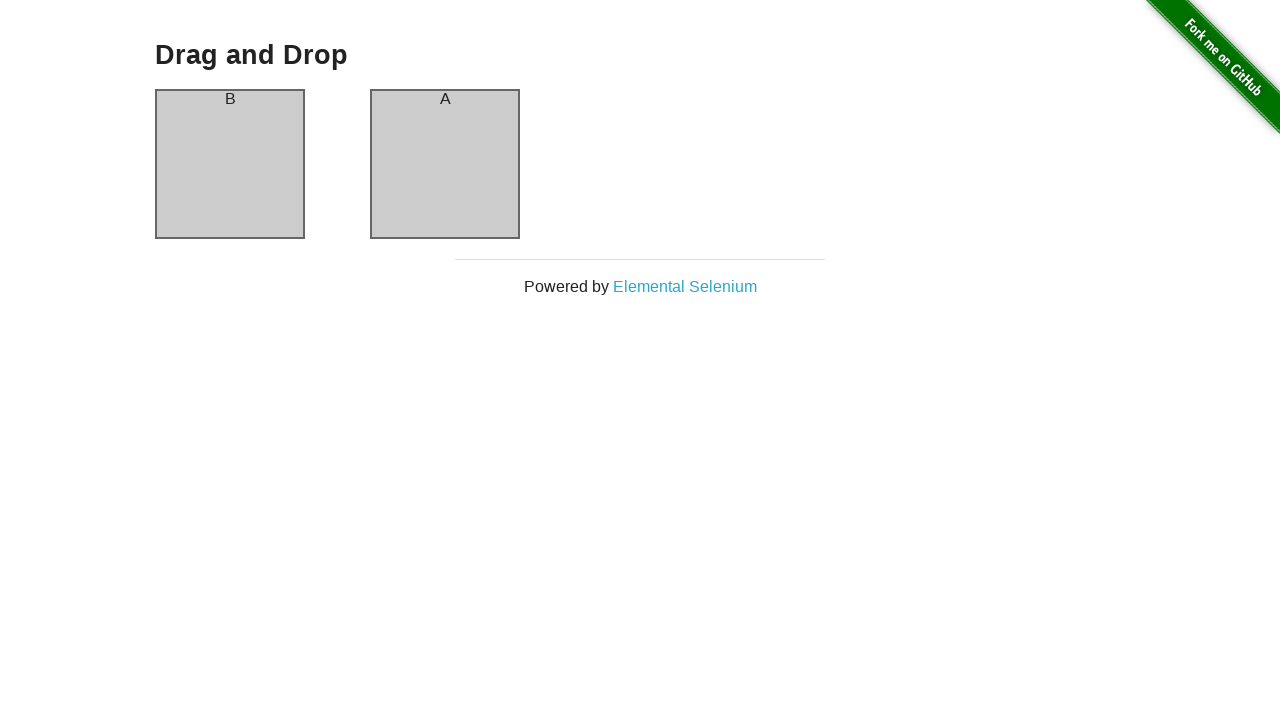

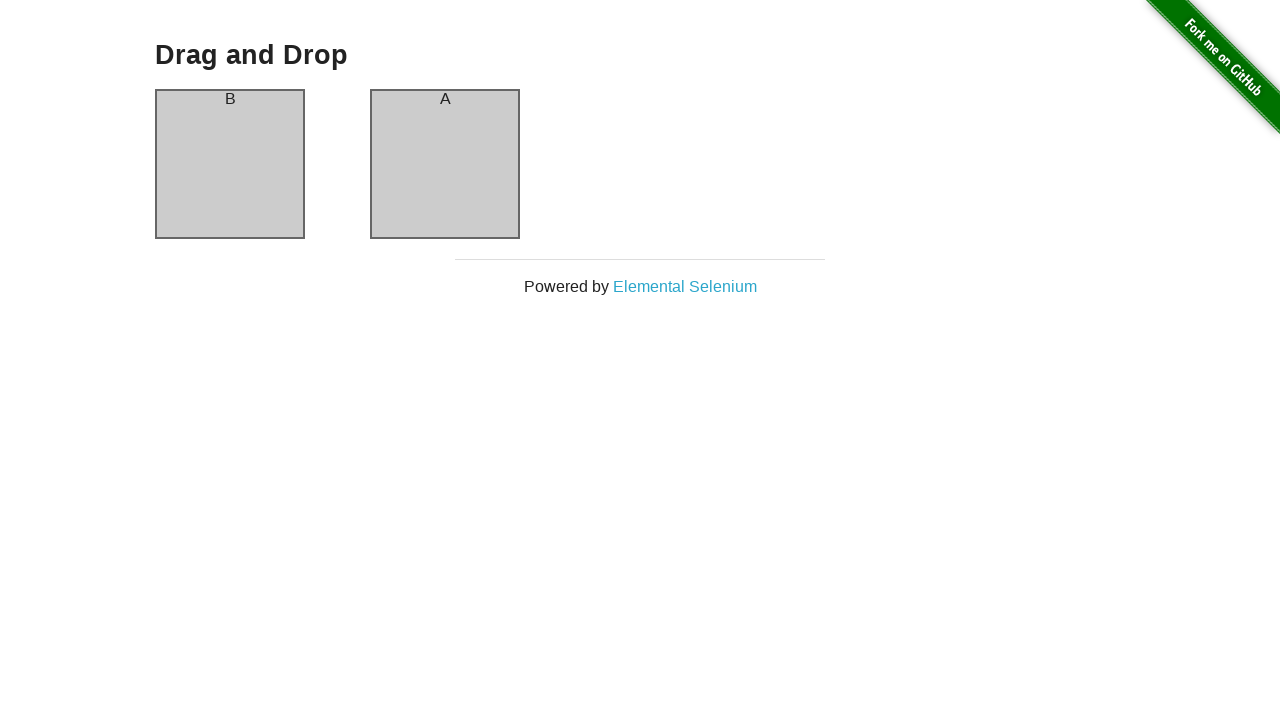